Tests that the Clear completed button displays correct text after marking a todo complete

Starting URL: https://demo.playwright.dev/todomvc

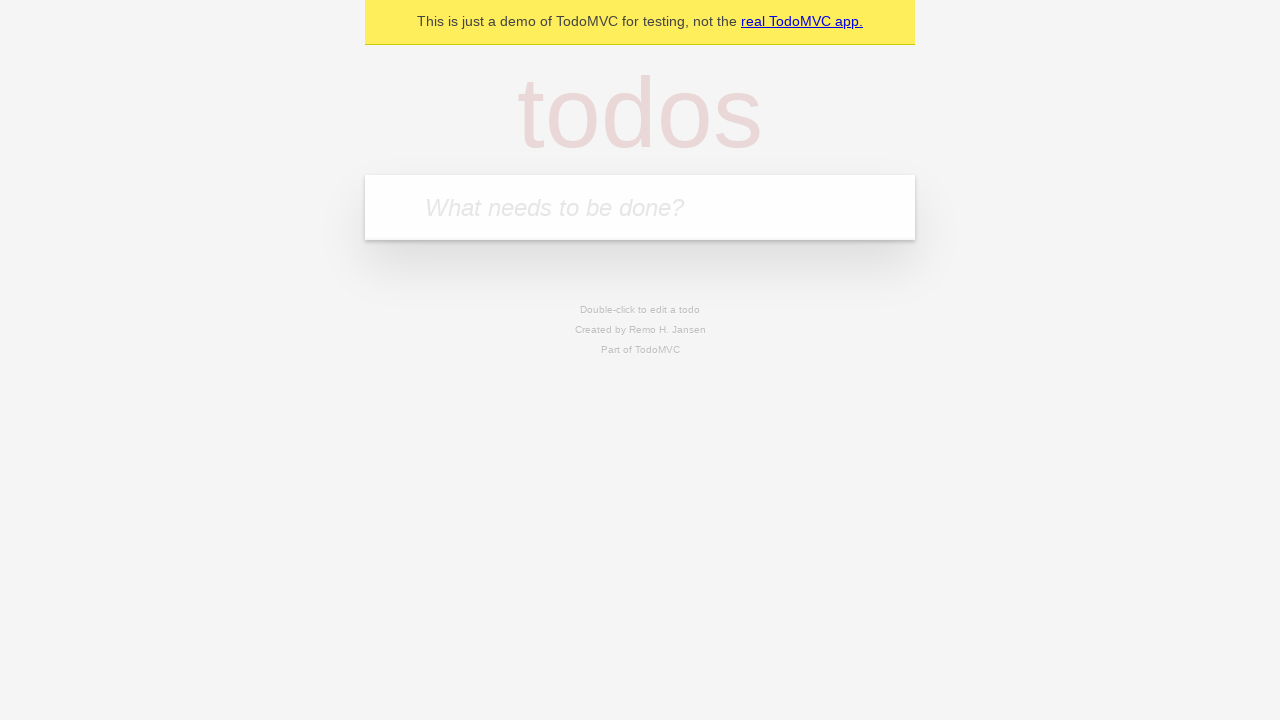

Filled todo input with 'buy some cheese' on internal:attr=[placeholder="What needs to be done?"i]
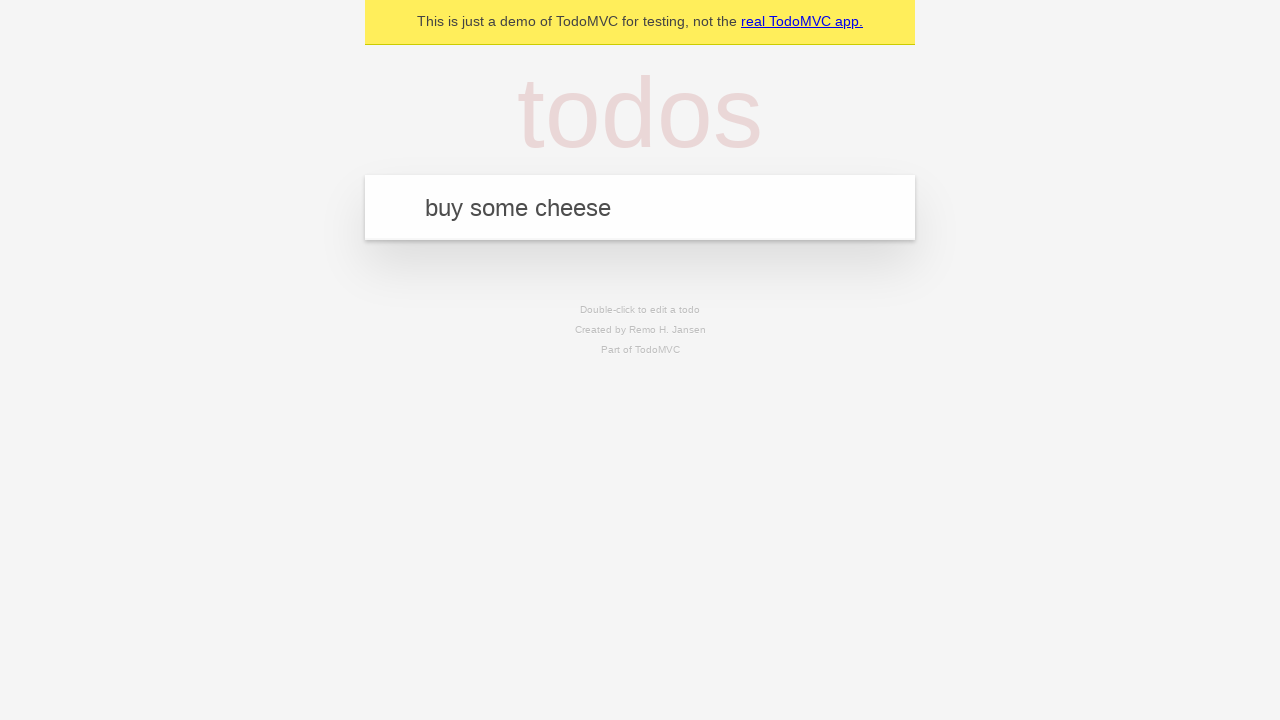

Pressed Enter to create todo 'buy some cheese' on internal:attr=[placeholder="What needs to be done?"i]
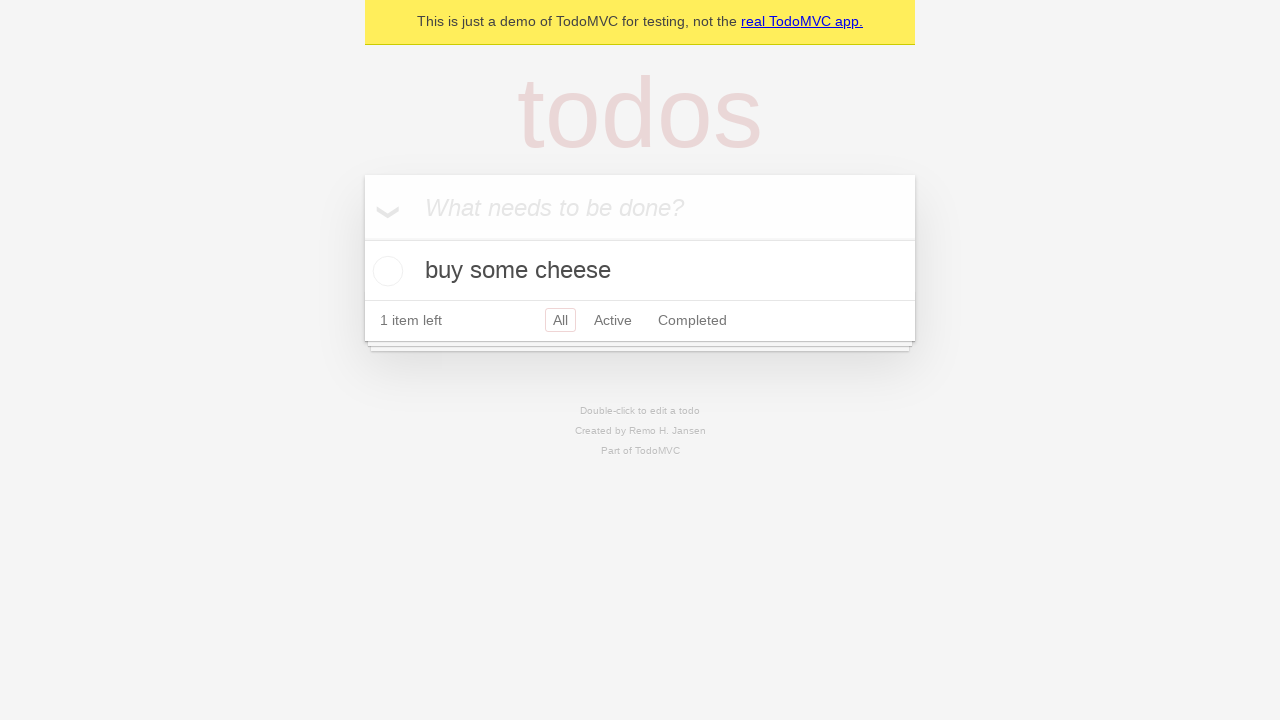

Filled todo input with 'feed the cat' on internal:attr=[placeholder="What needs to be done?"i]
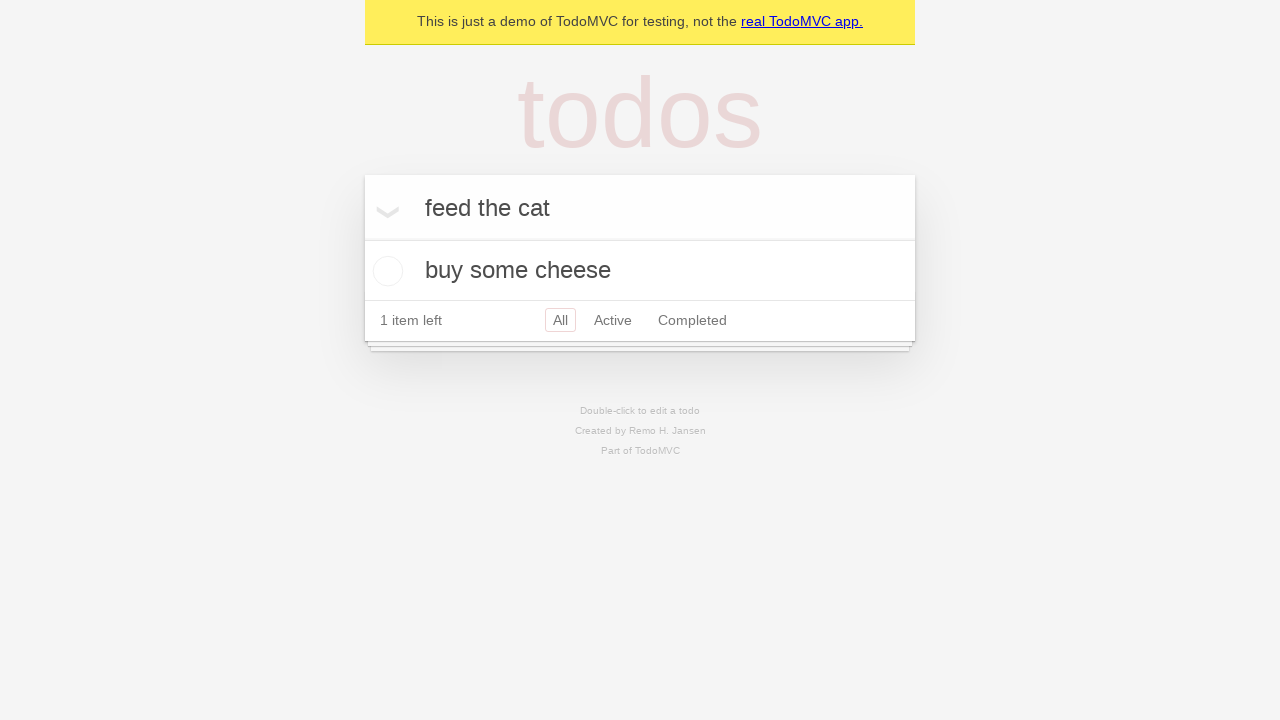

Pressed Enter to create todo 'feed the cat' on internal:attr=[placeholder="What needs to be done?"i]
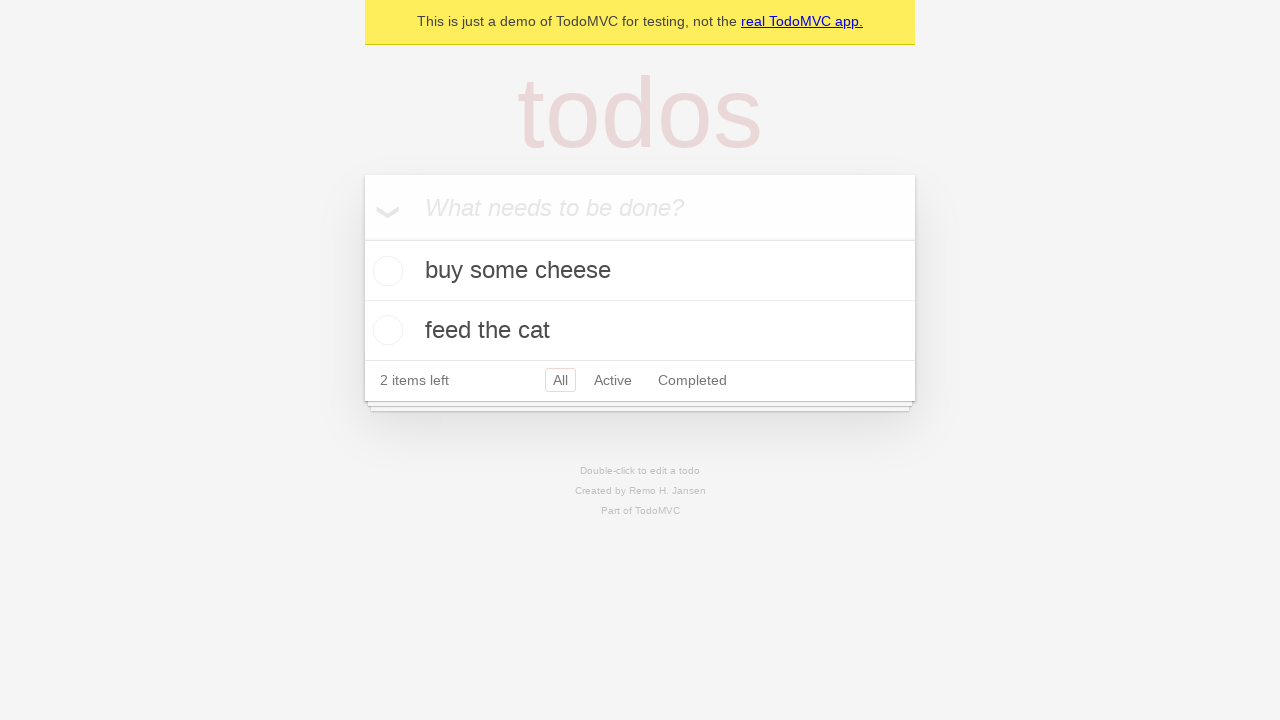

Filled todo input with 'book a doctors appointment' on internal:attr=[placeholder="What needs to be done?"i]
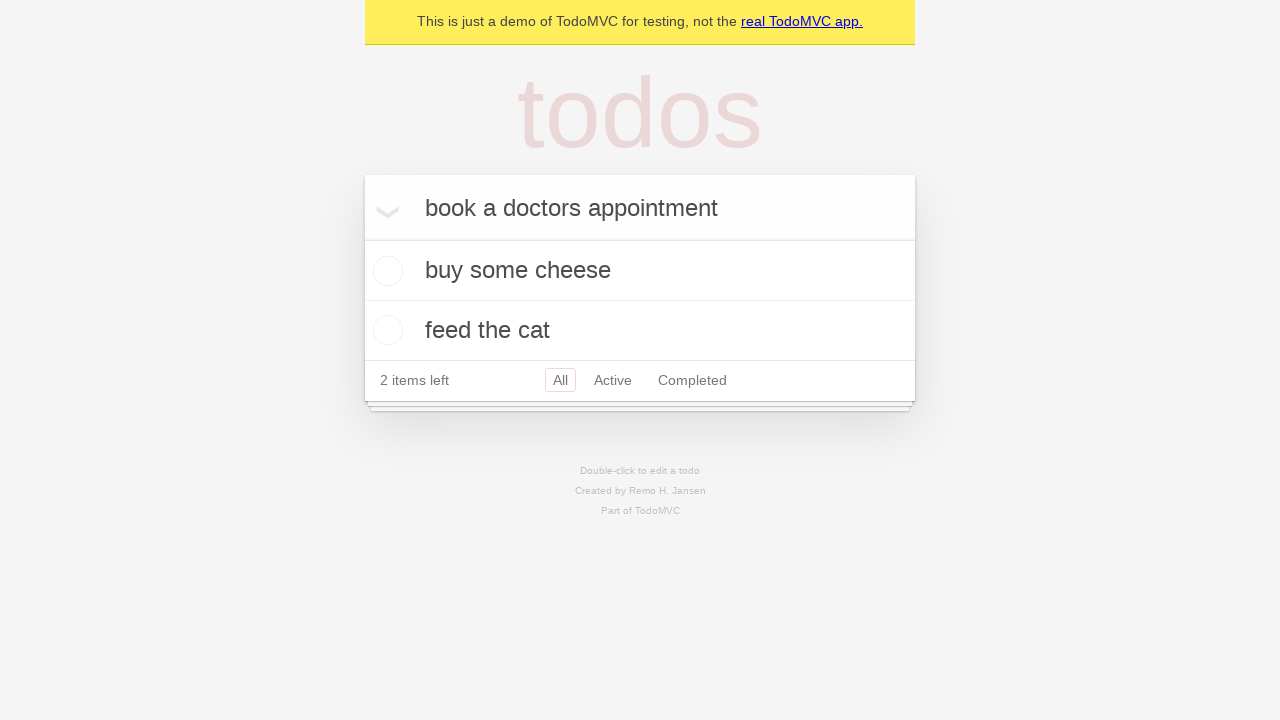

Pressed Enter to create todo 'book a doctors appointment' on internal:attr=[placeholder="What needs to be done?"i]
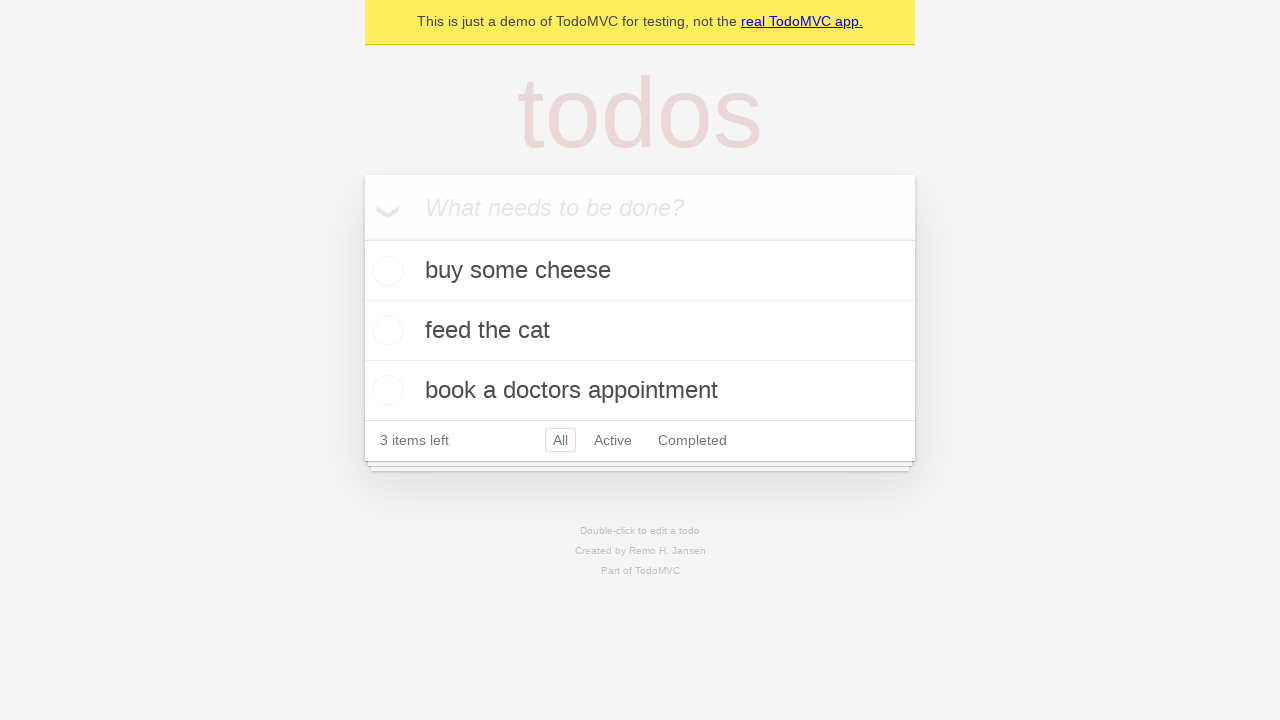

All todo items loaded and visible
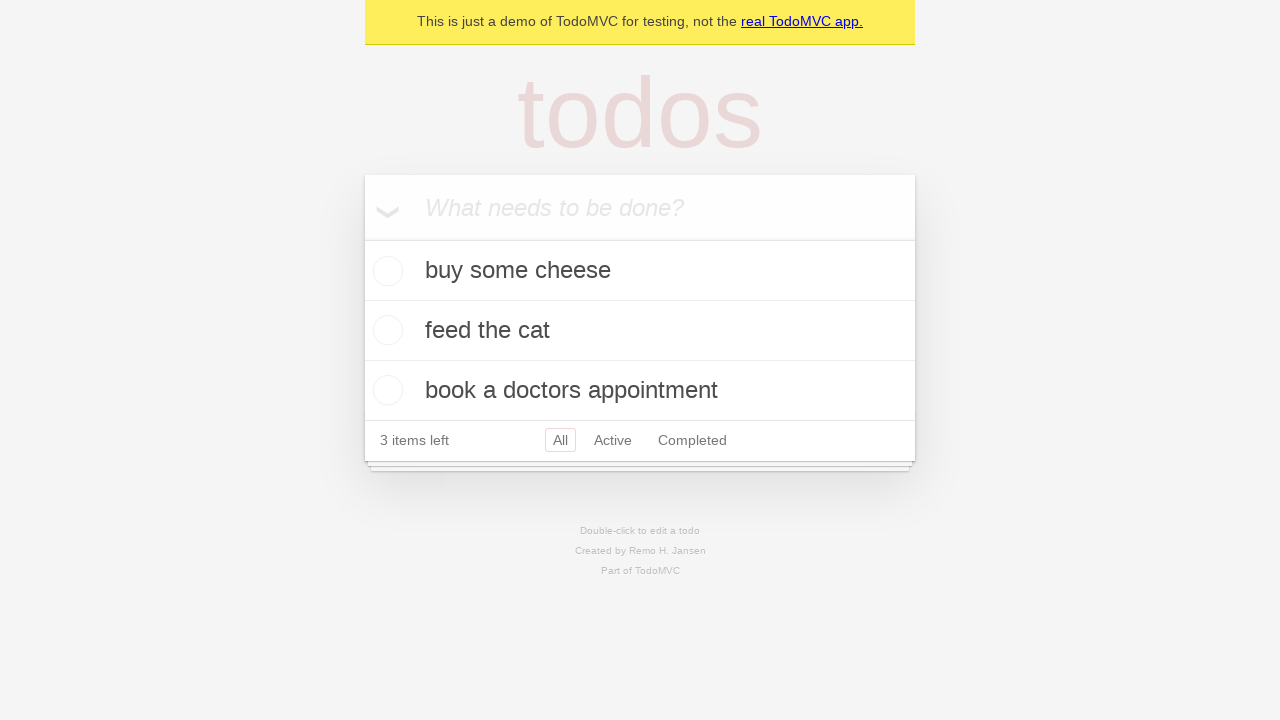

Marked first todo as complete at (385, 271) on .todo-list li .toggle >> nth=0
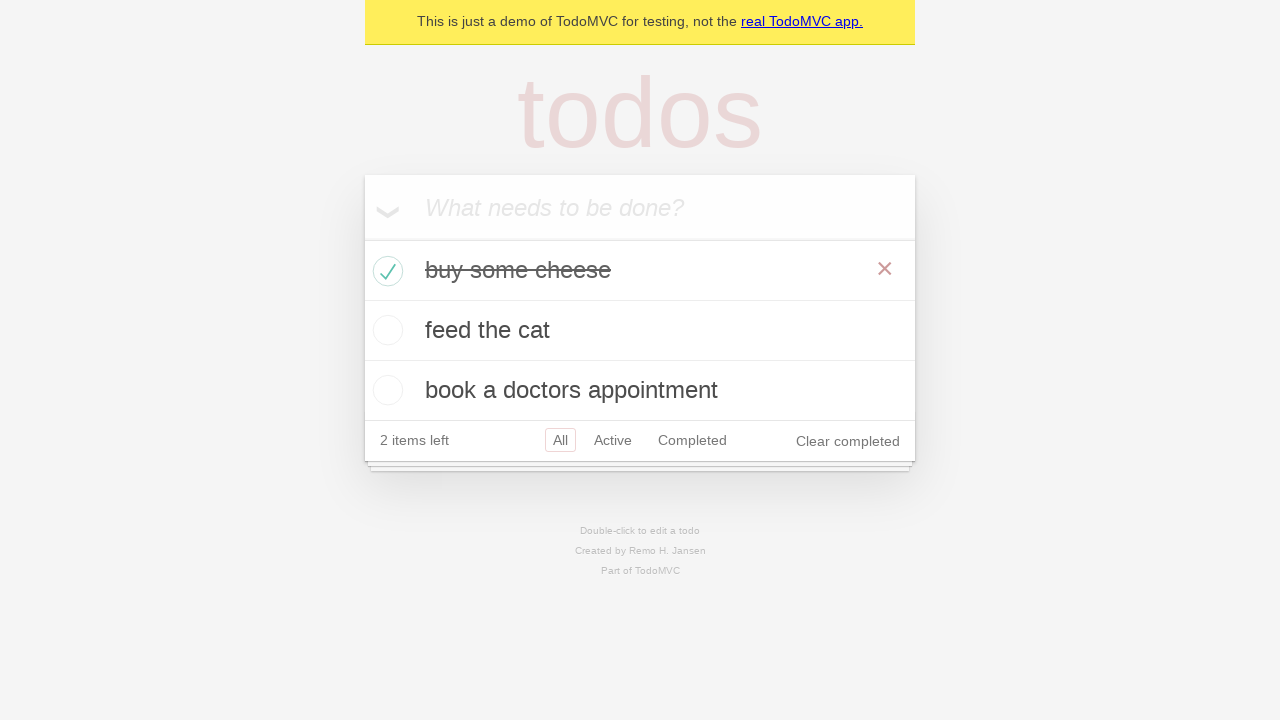

Clear completed button appeared
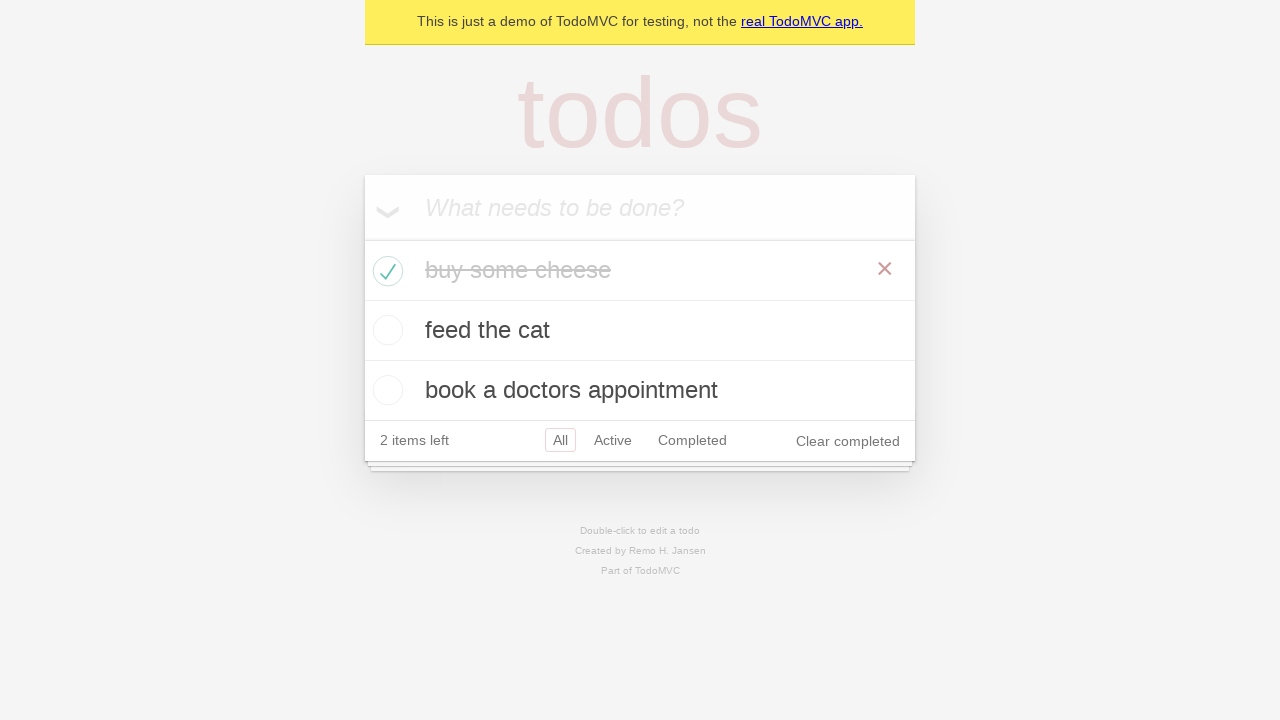

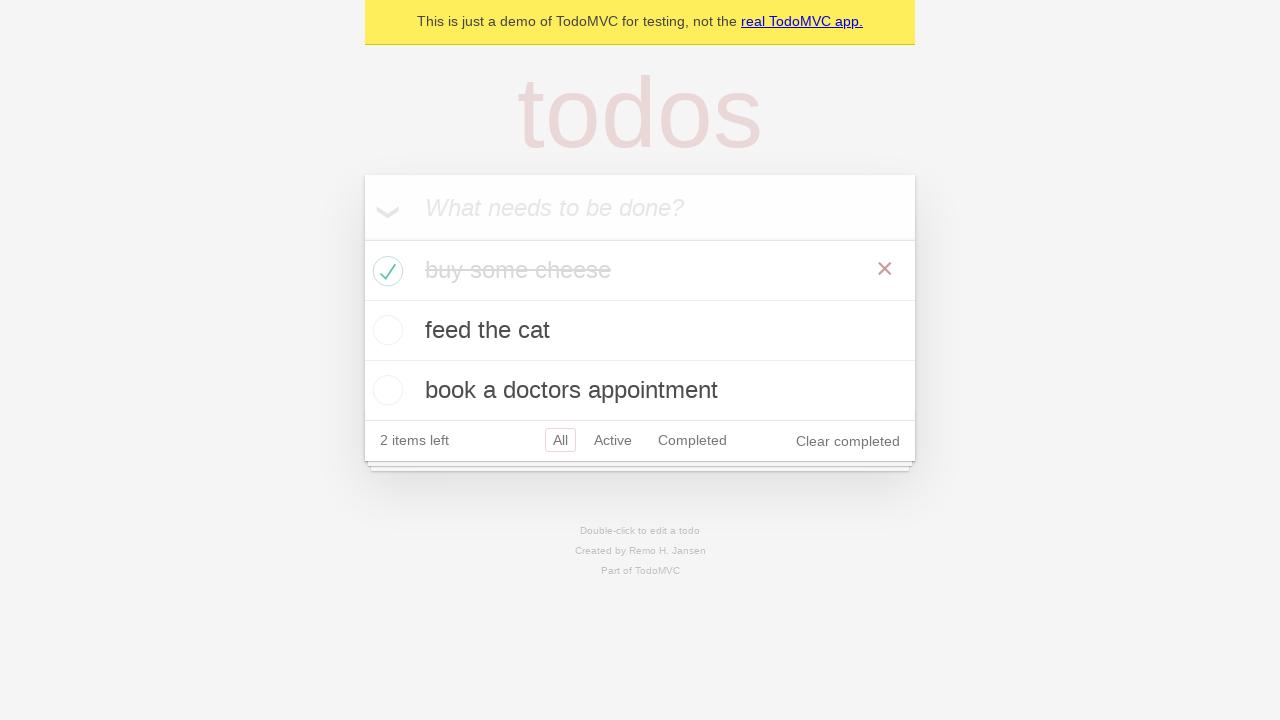